Tests YouTube search functionality by entering a search query in the search box and clicking the search button

Starting URL: https://www.youtube.com

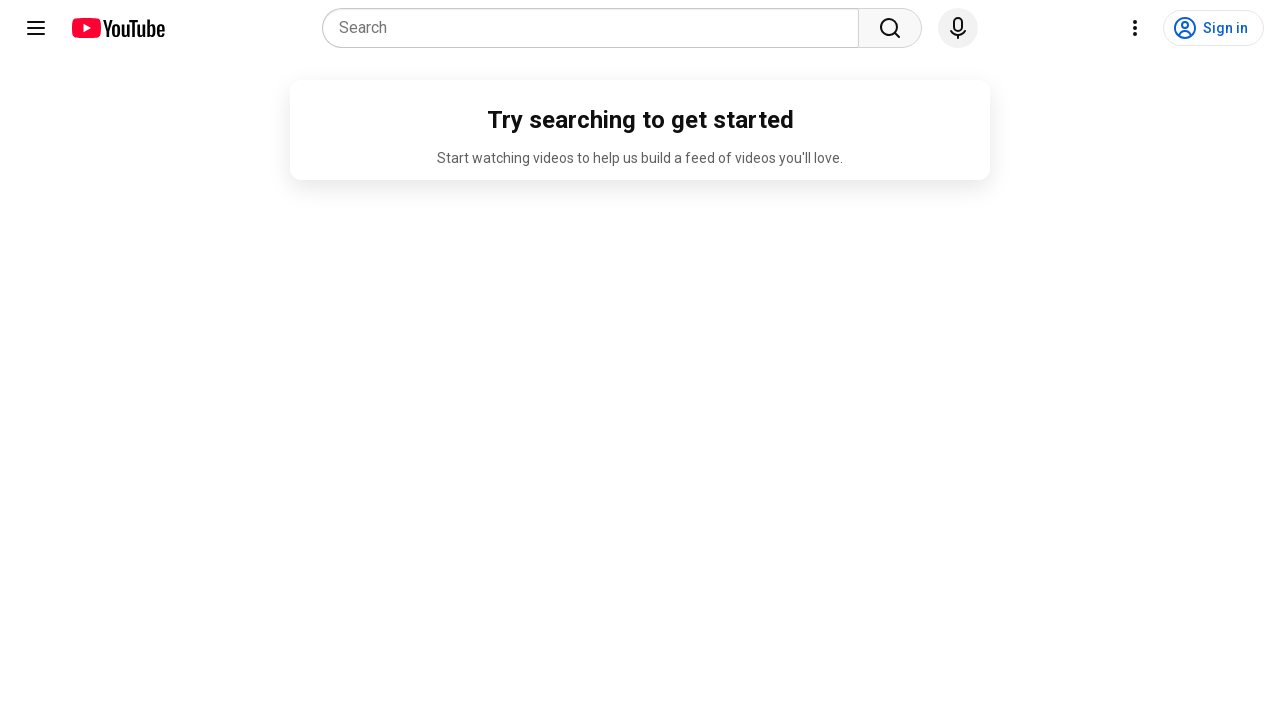

YouTube search input field is visible and ready
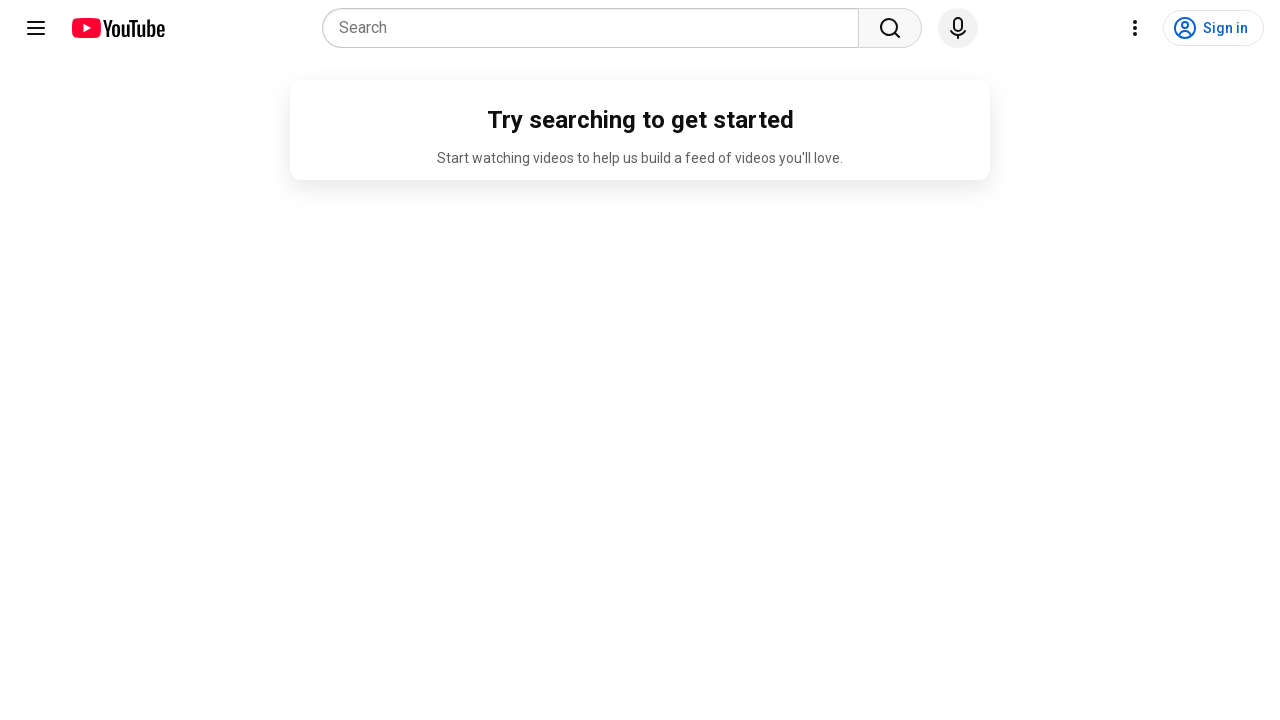

Entered 'selenium' in the search box on input[placeholder='Search']
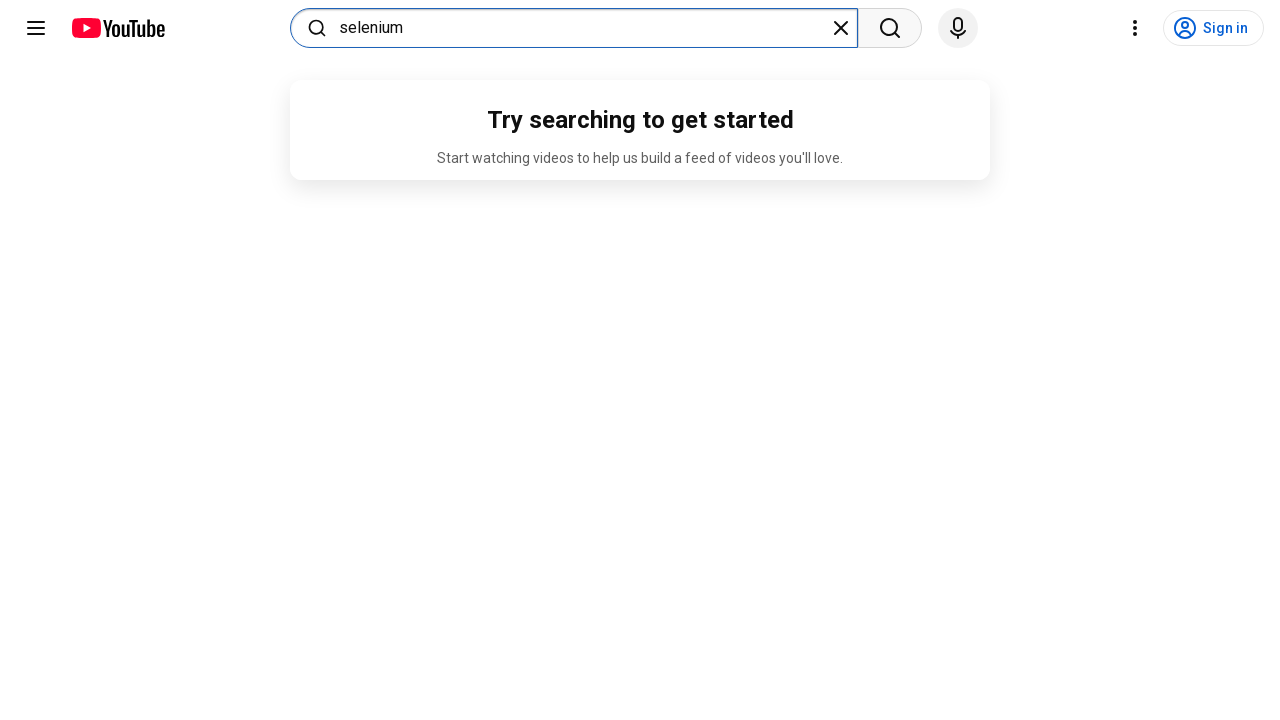

Clicked the search button to execute the search at (890, 28) on button[title='Search']
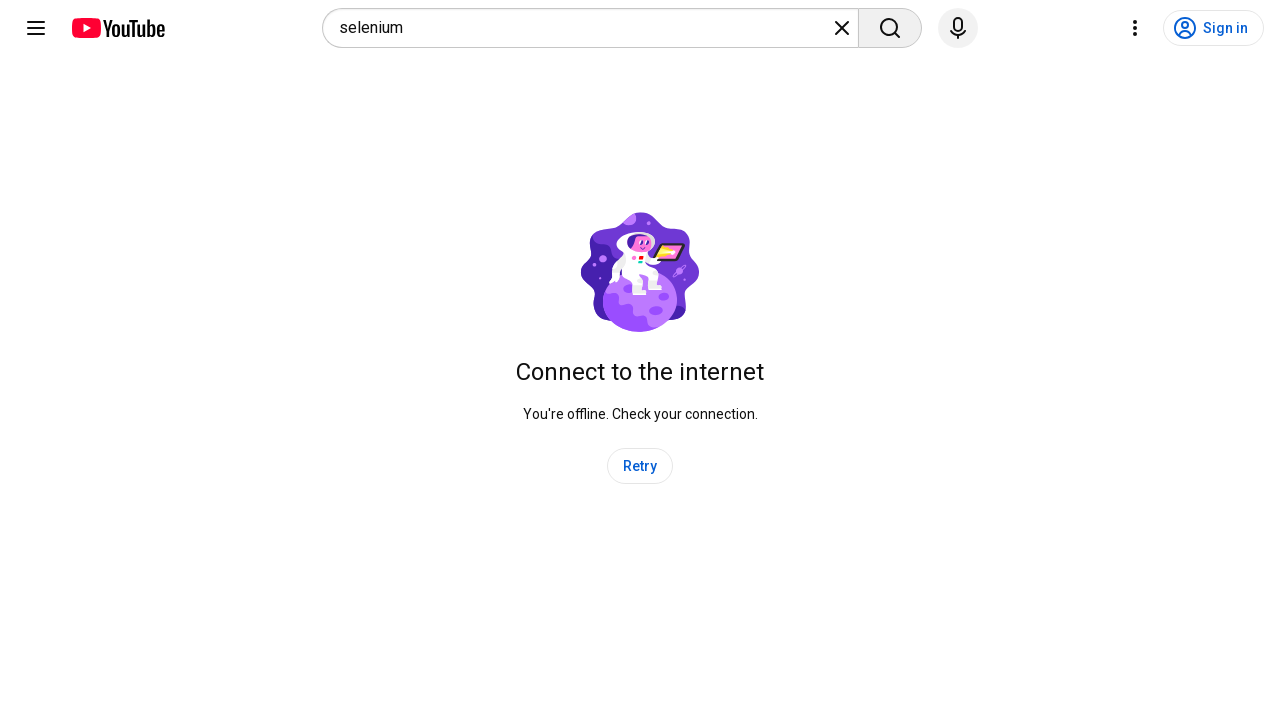

Search results page loaded successfully
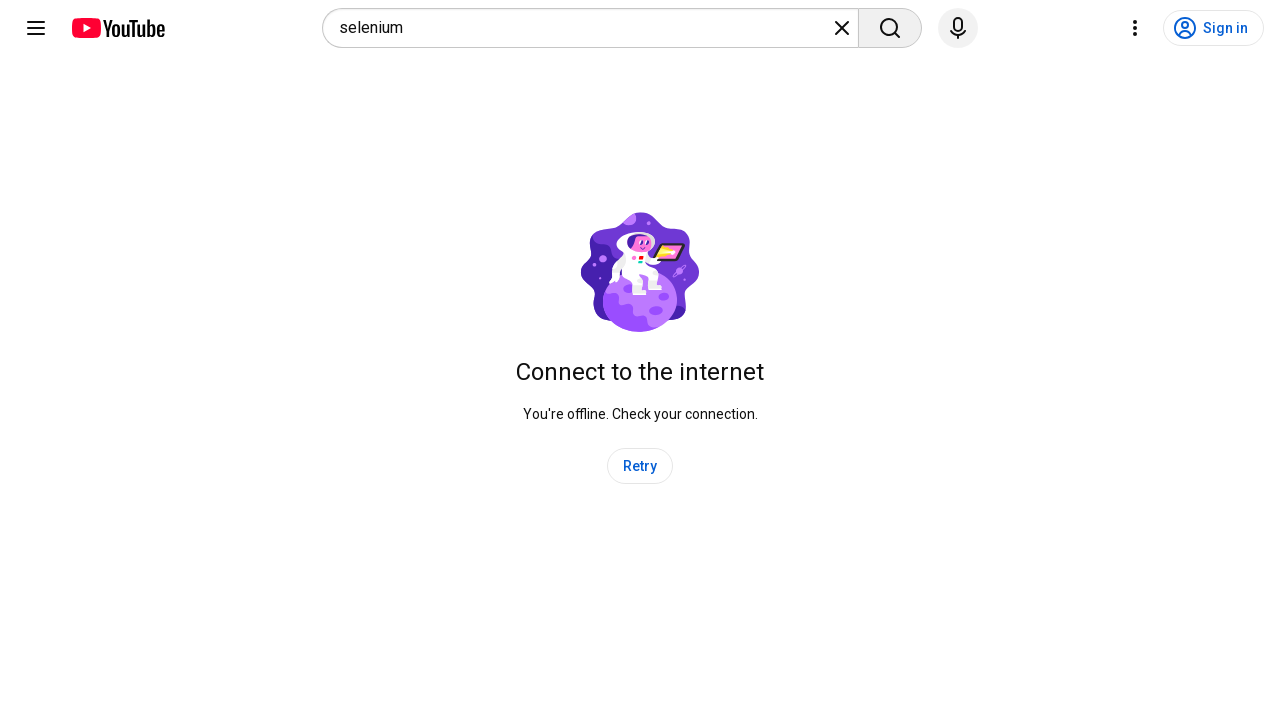

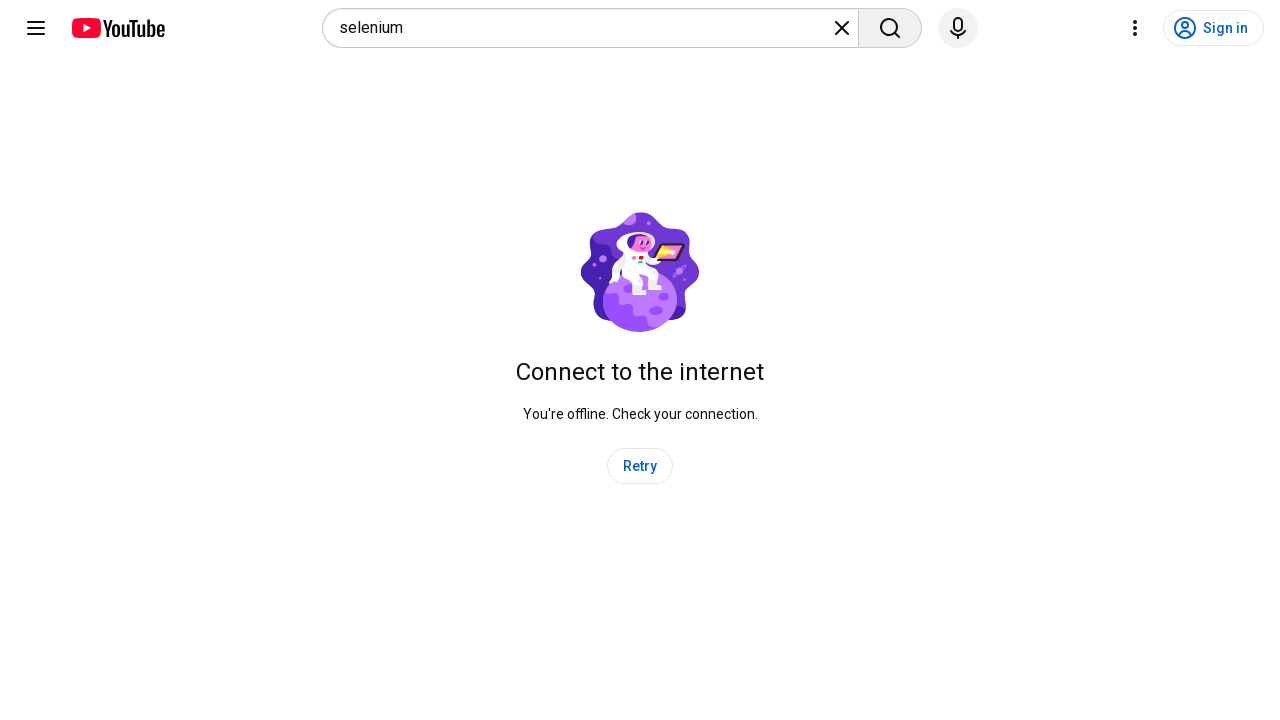